Tests the historical series search form on a Brazilian water resources portal by selecting a station type from dropdown, entering a municipality name with autocomplete selection, and submitting search filters with various checkbox and radio button selections.

Starting URL: https://www.snirh.gov.br/hidroweb/serieshistoricas

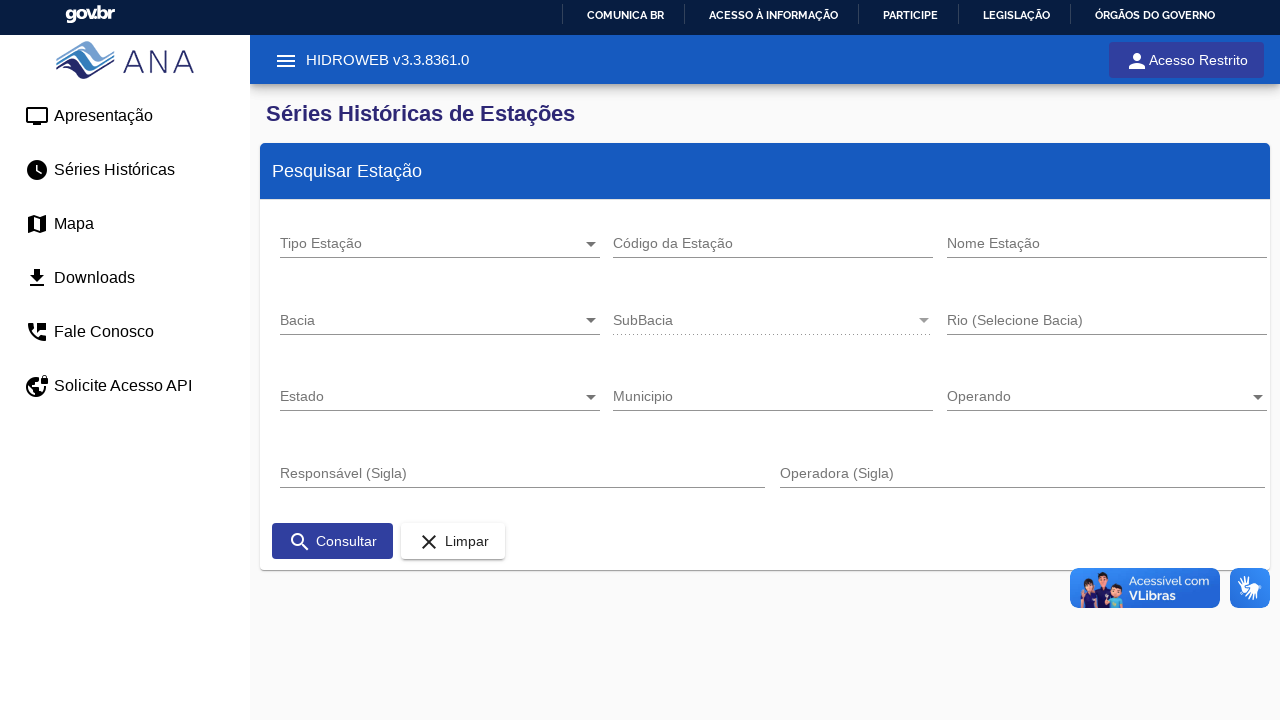

Clicked on the station type dropdown
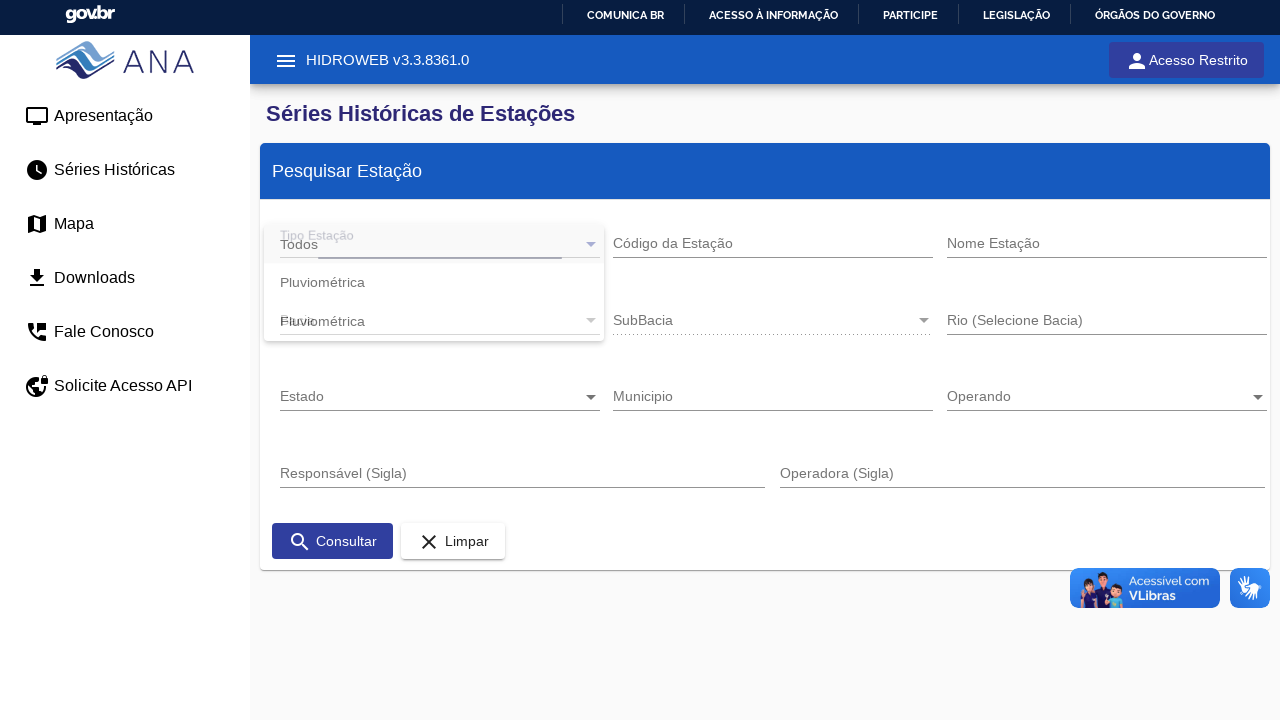

Waited for dropdown options to appear
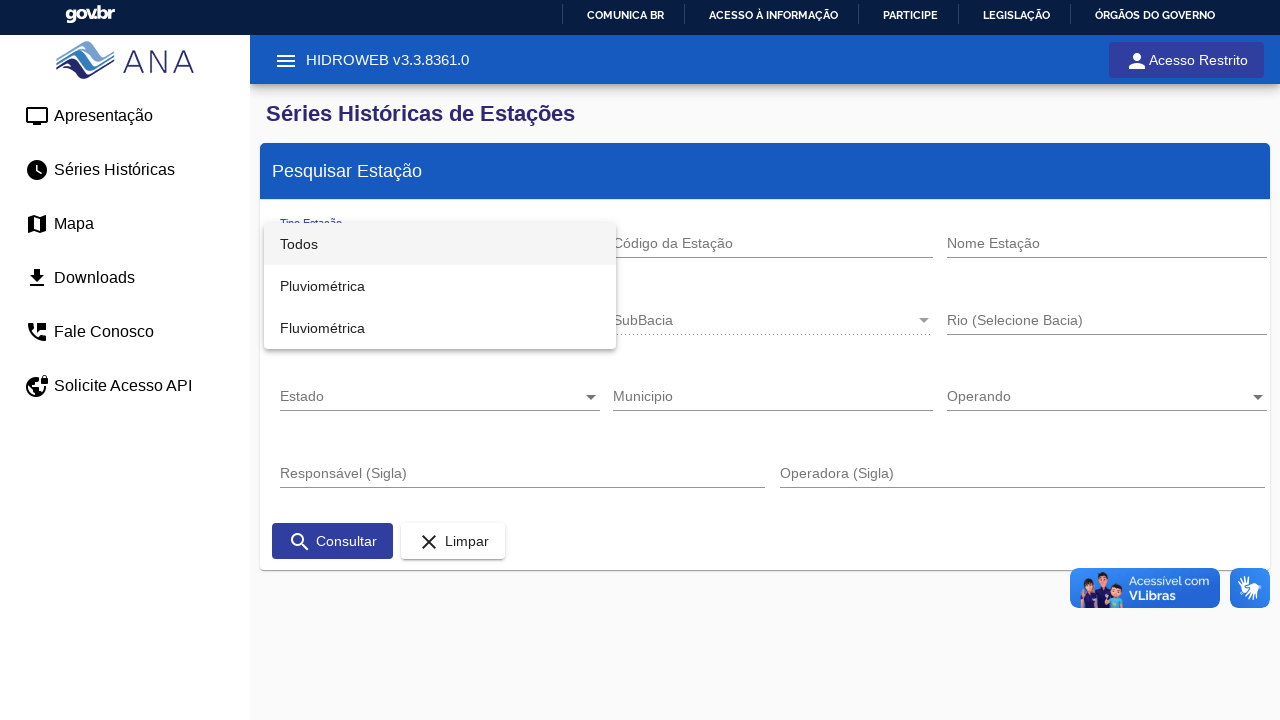

Selected the second option from station type dropdown
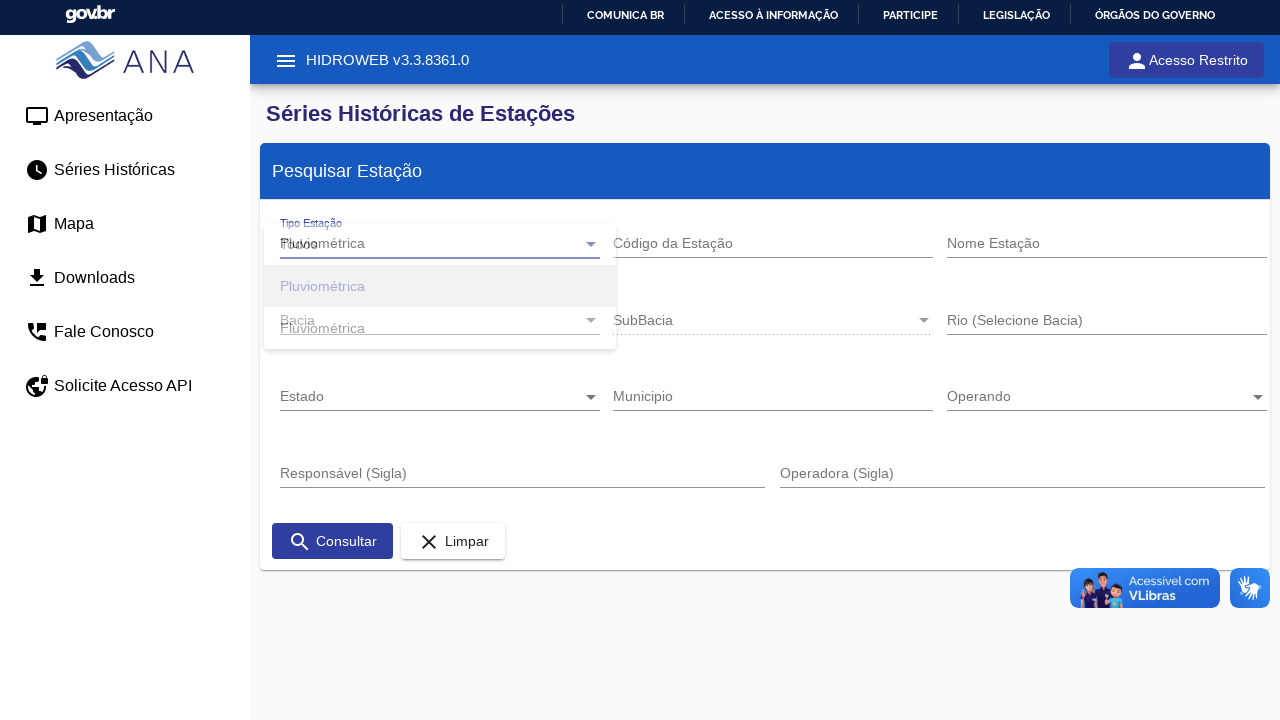

Filled municipality input field with 'pian' on #mat-input-3
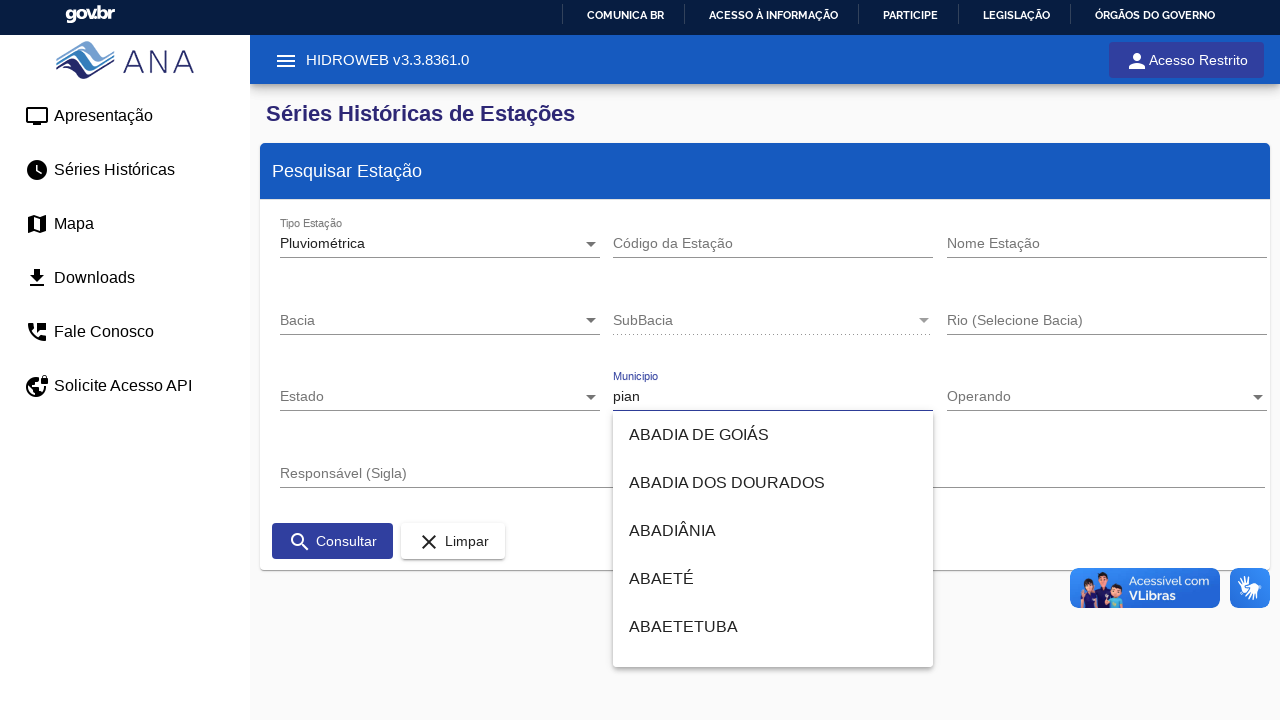

Waited for autocomplete suggestions to load
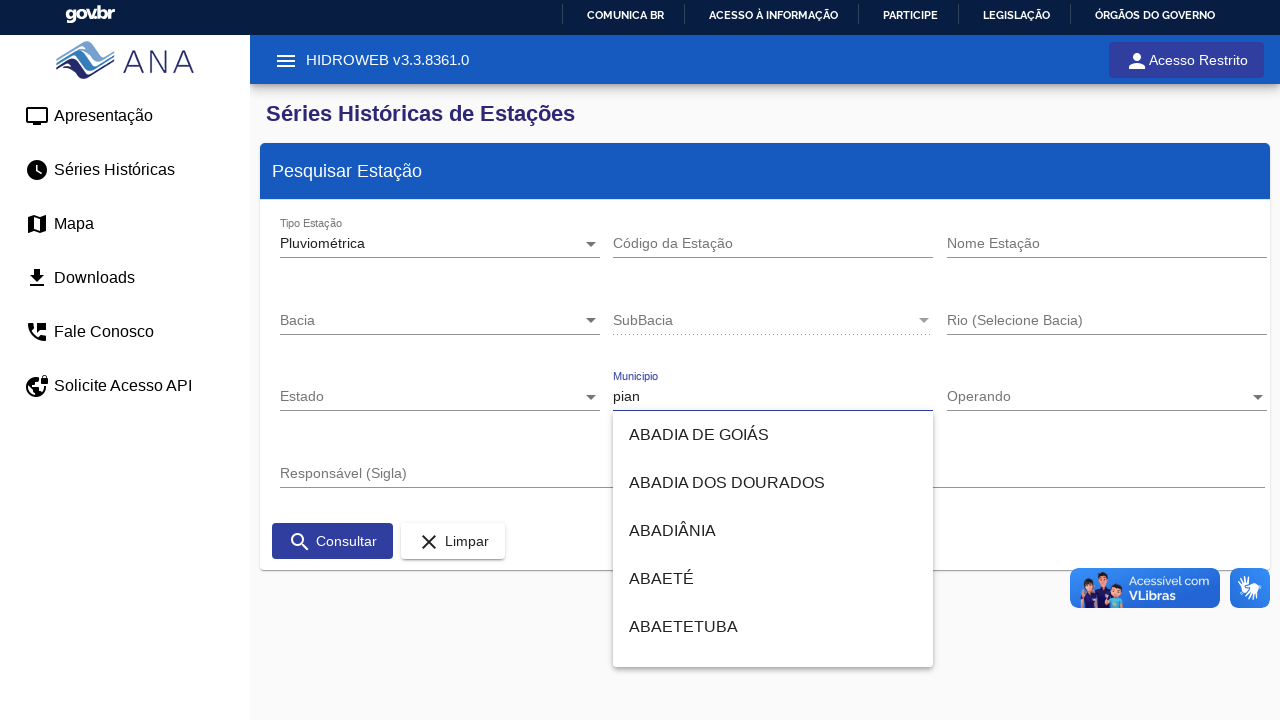

Selected 'PIANCÓ' from autocomplete options
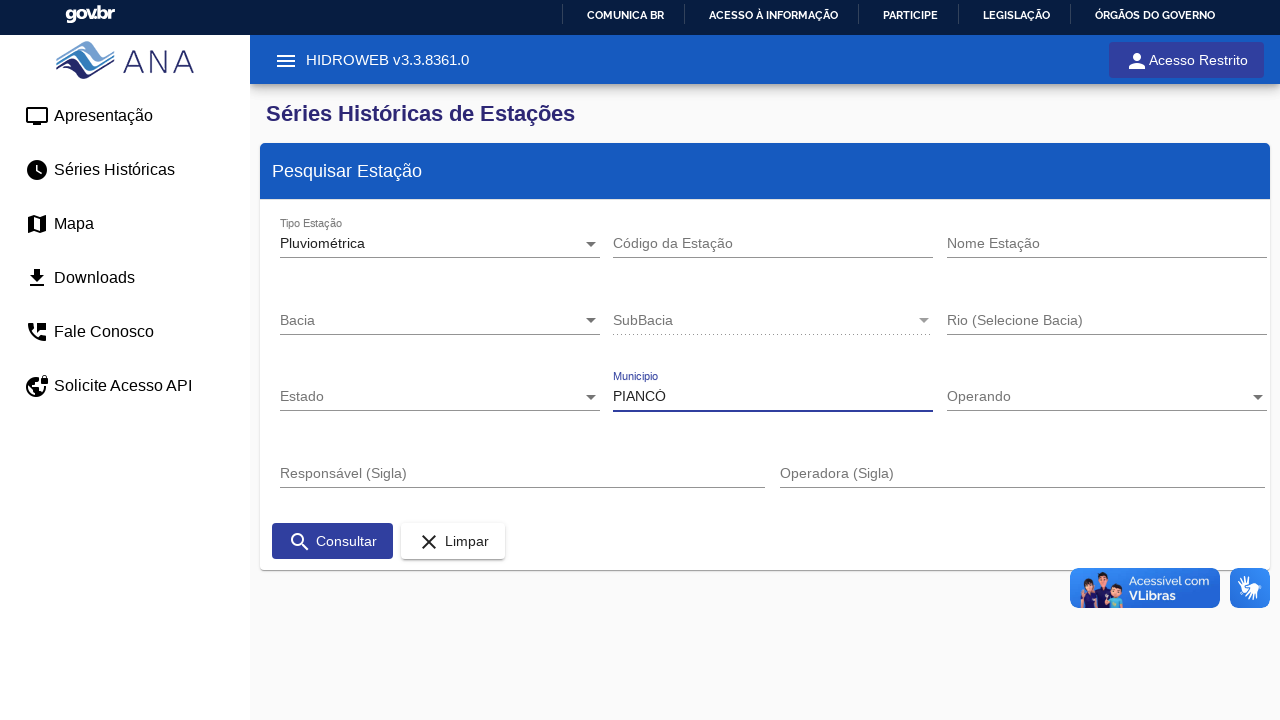

Clicked the search/filter button
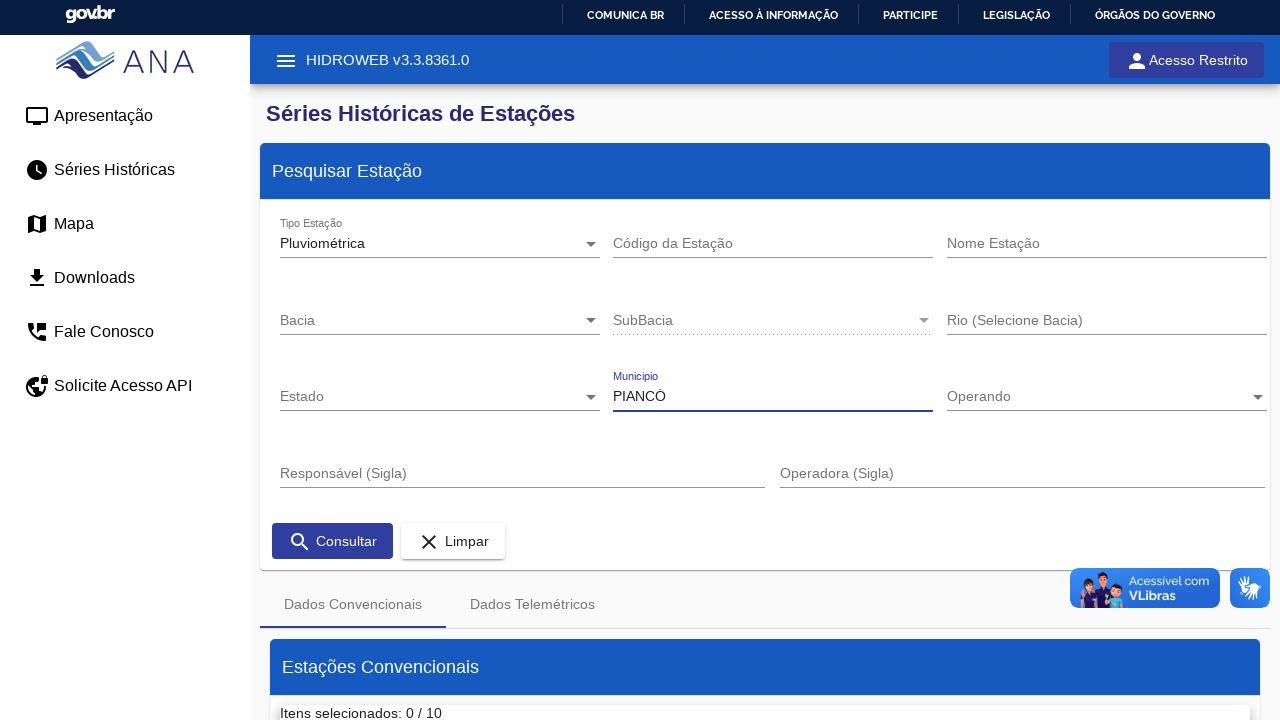

Waited for search results to load
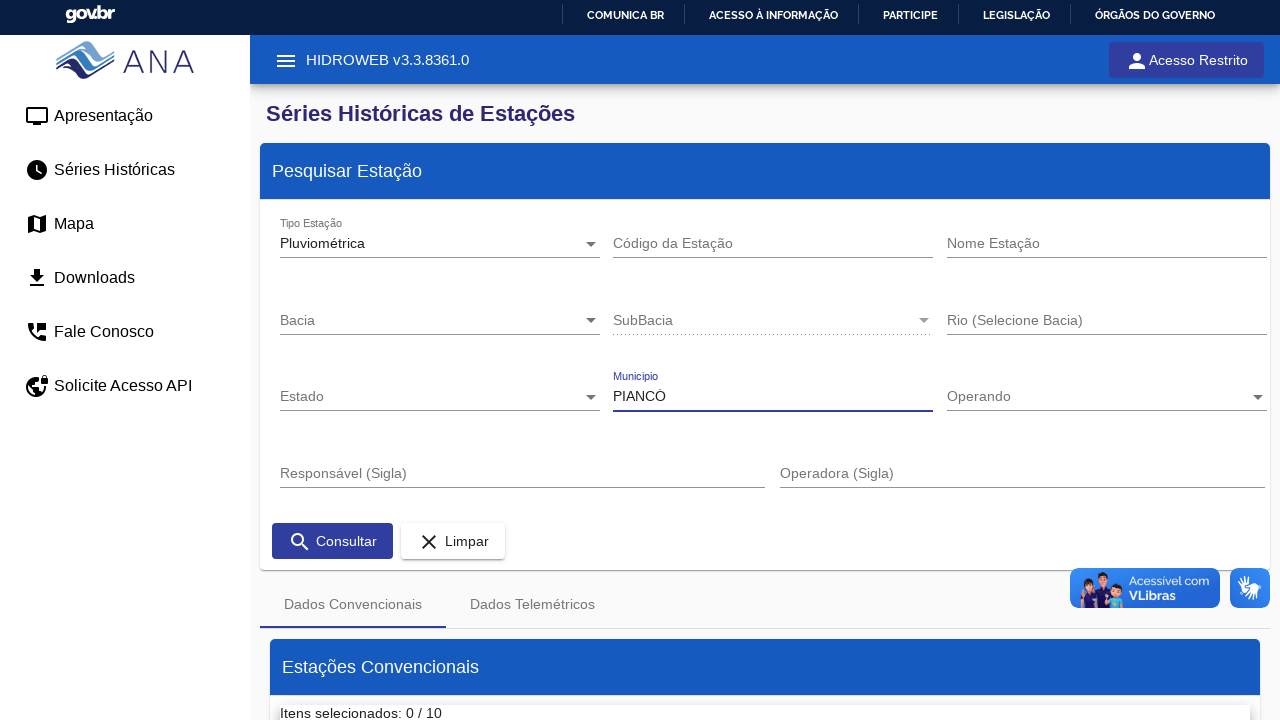

Selected all available checkboxes
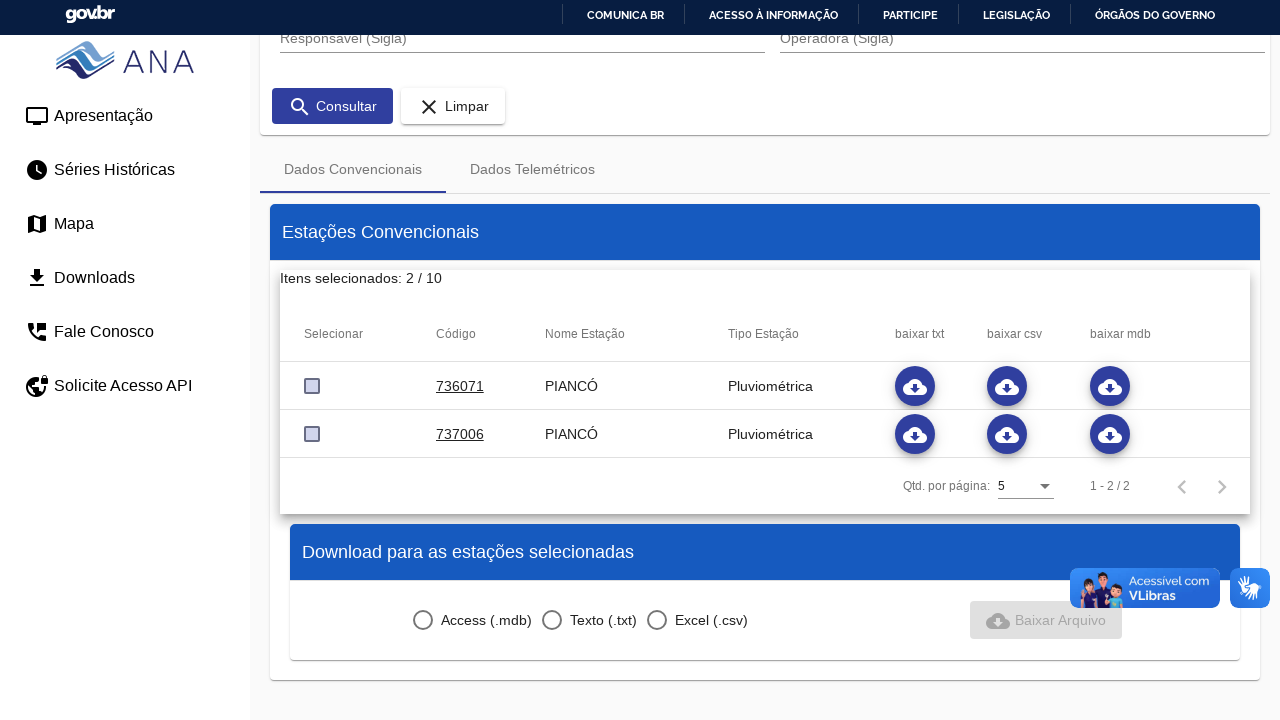

Selected the third radio button option
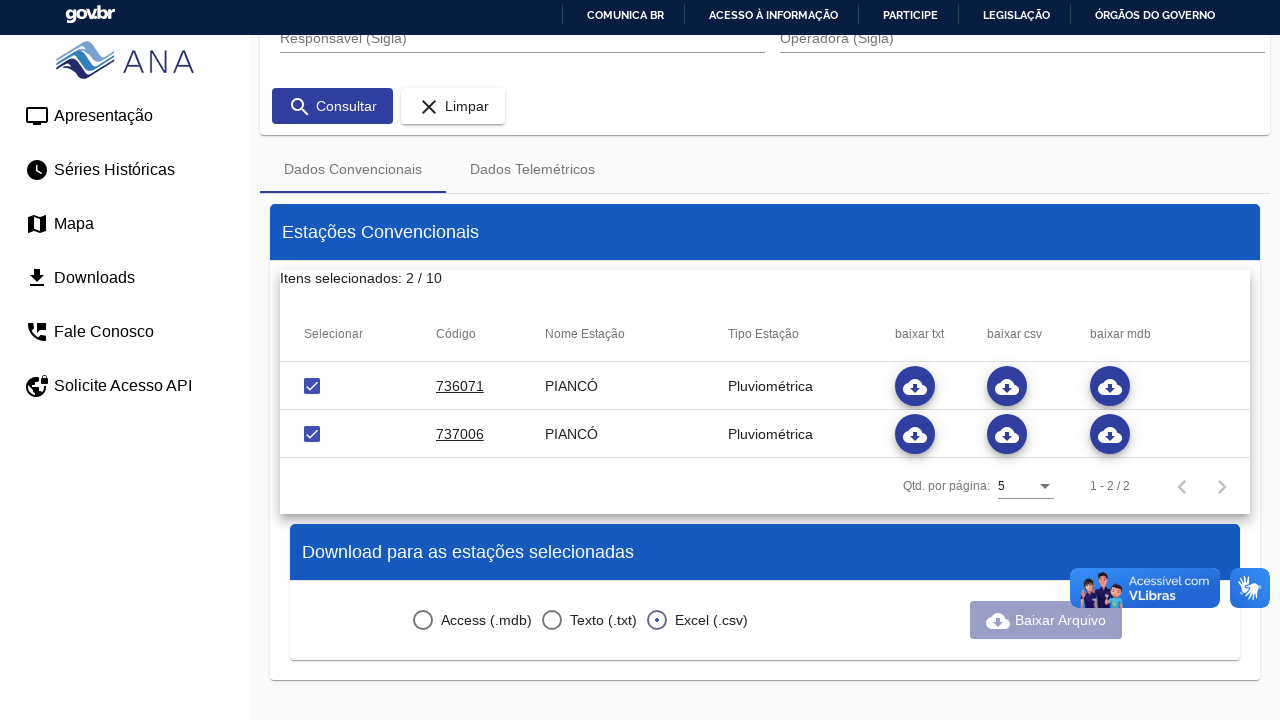

Clicked the primary submit button
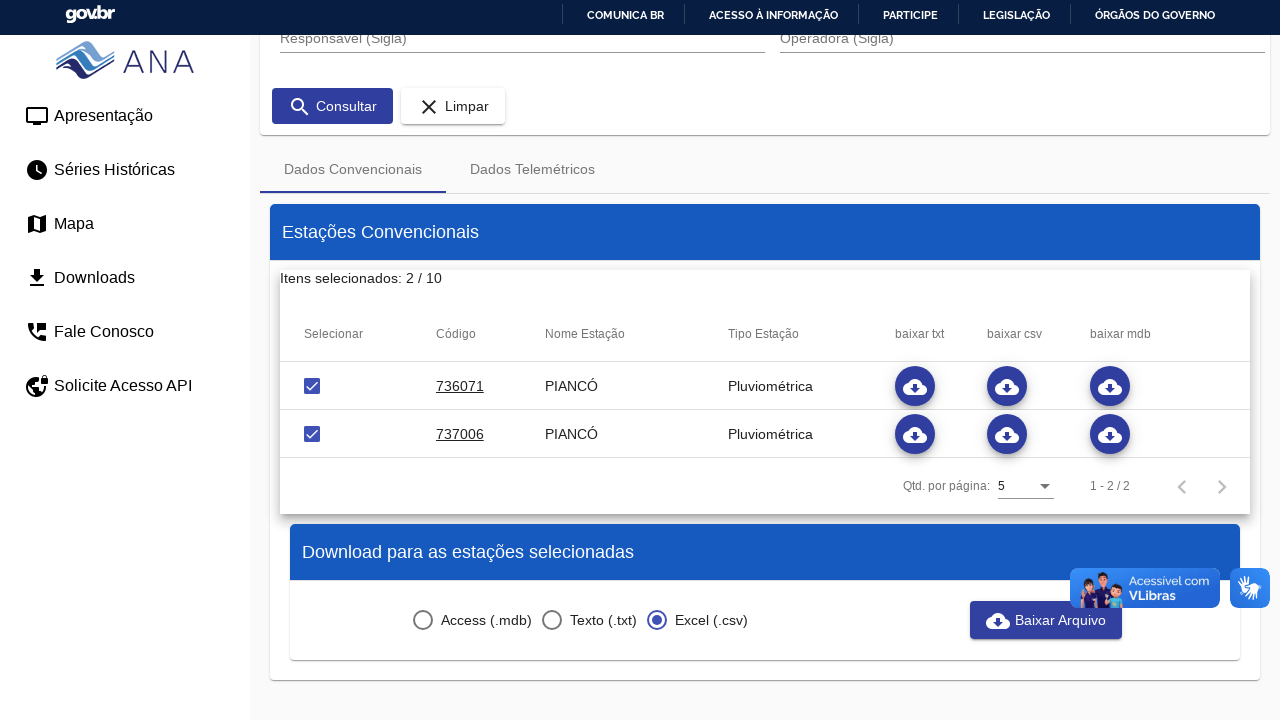

Waited for final results to load
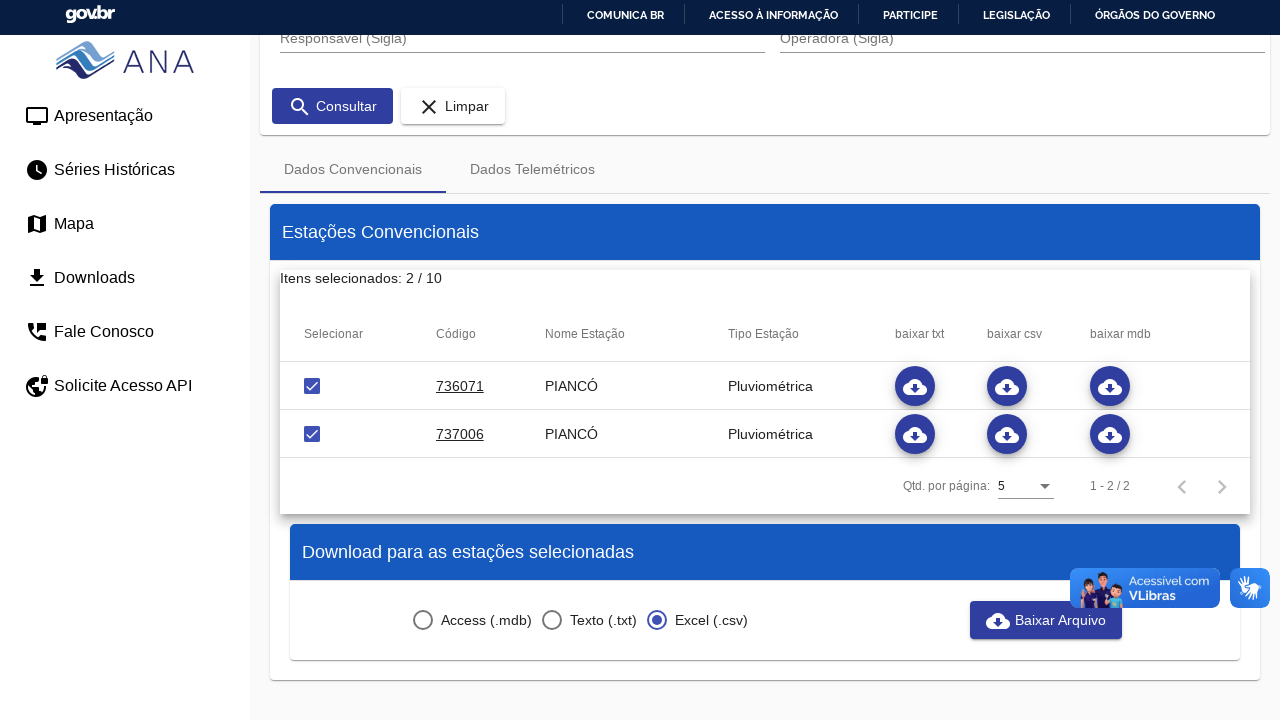

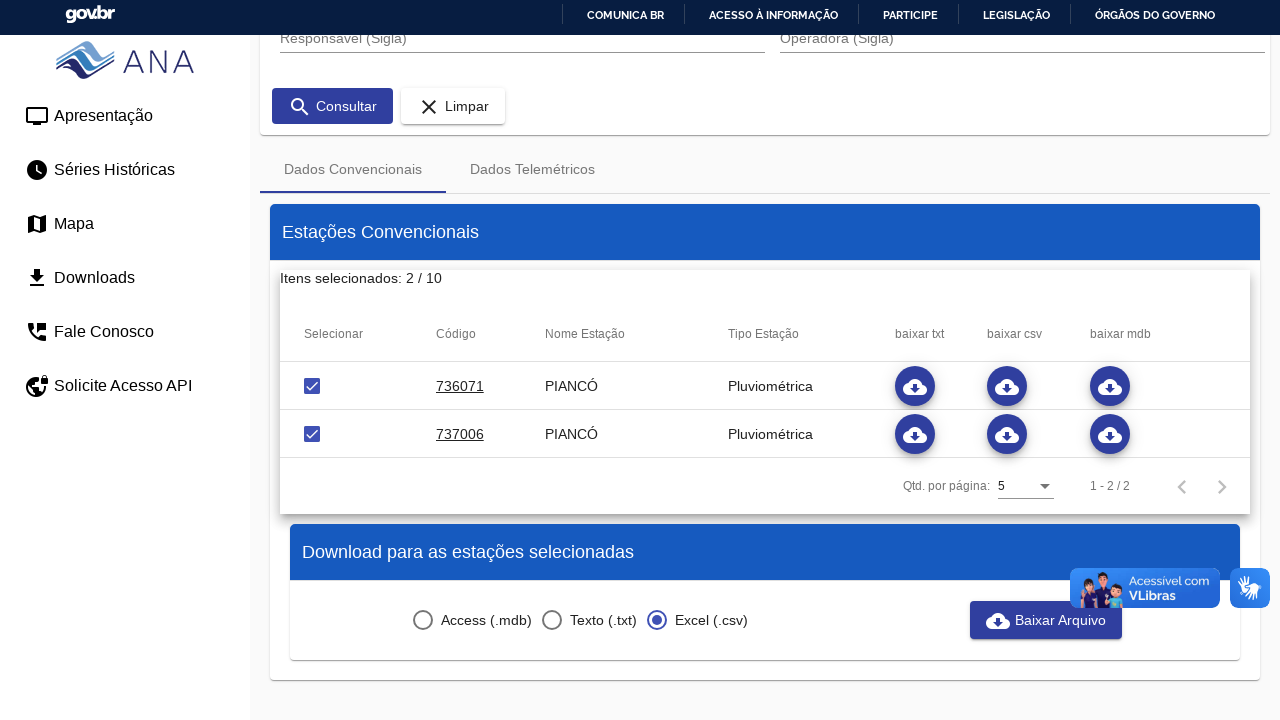